Tests clicking on multiple "Try it Yourself" links on W3Schools JavaScript popup tutorial page to open example windows

Starting URL: https://www.w3schools.com/js/js_popup.asp

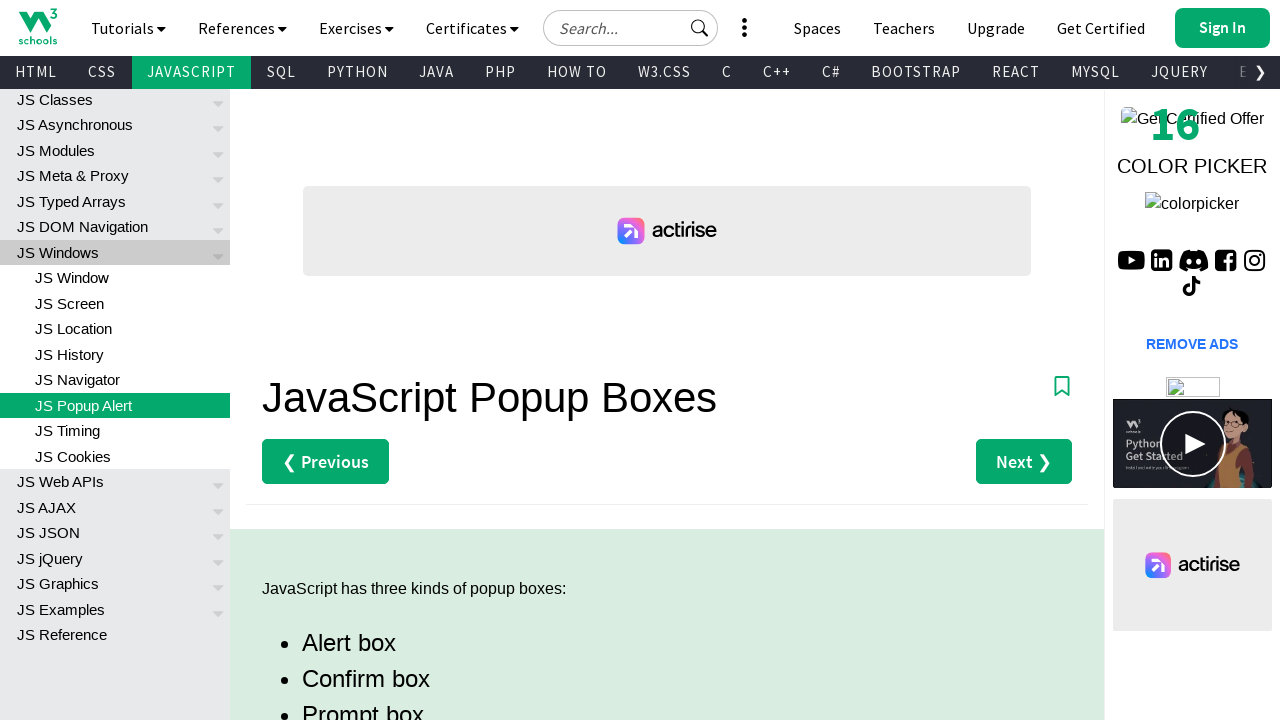

Clicked first 'Try it Yourself' link for Alert example at (334, 360) on (//a[text()='Try it Yourself »'])[1]
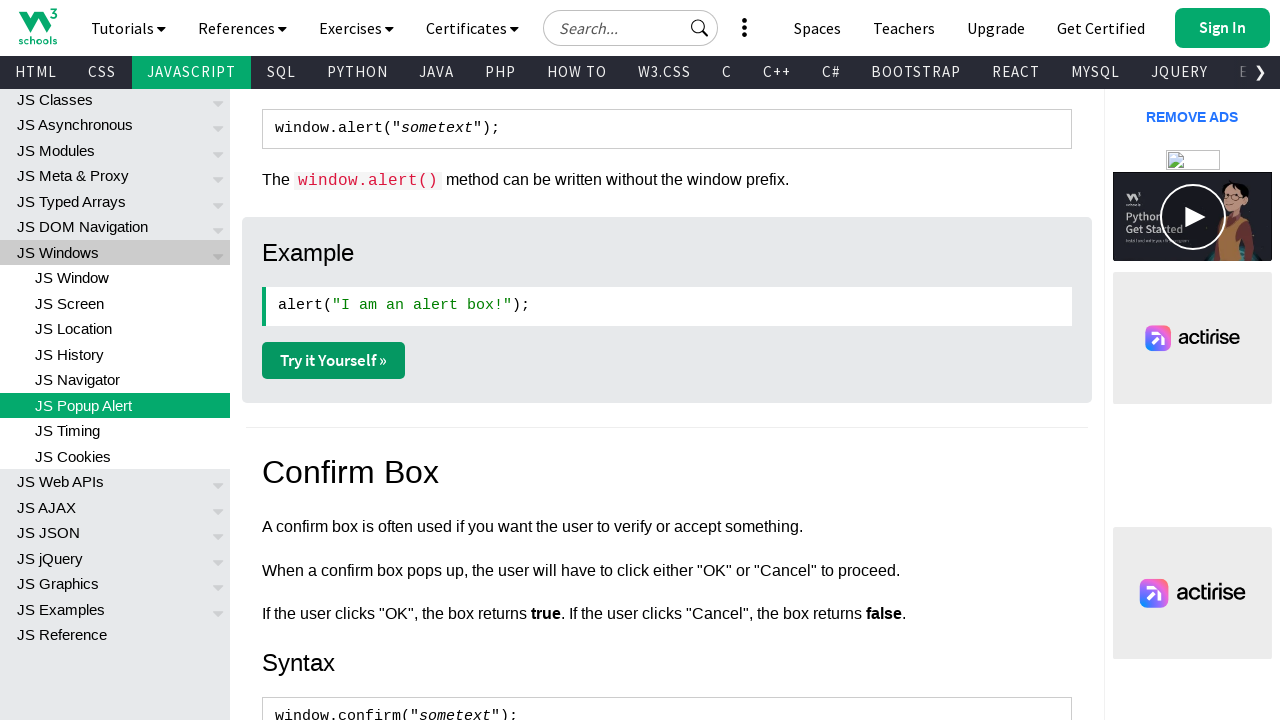

Waited 2 seconds for Alert example window to load
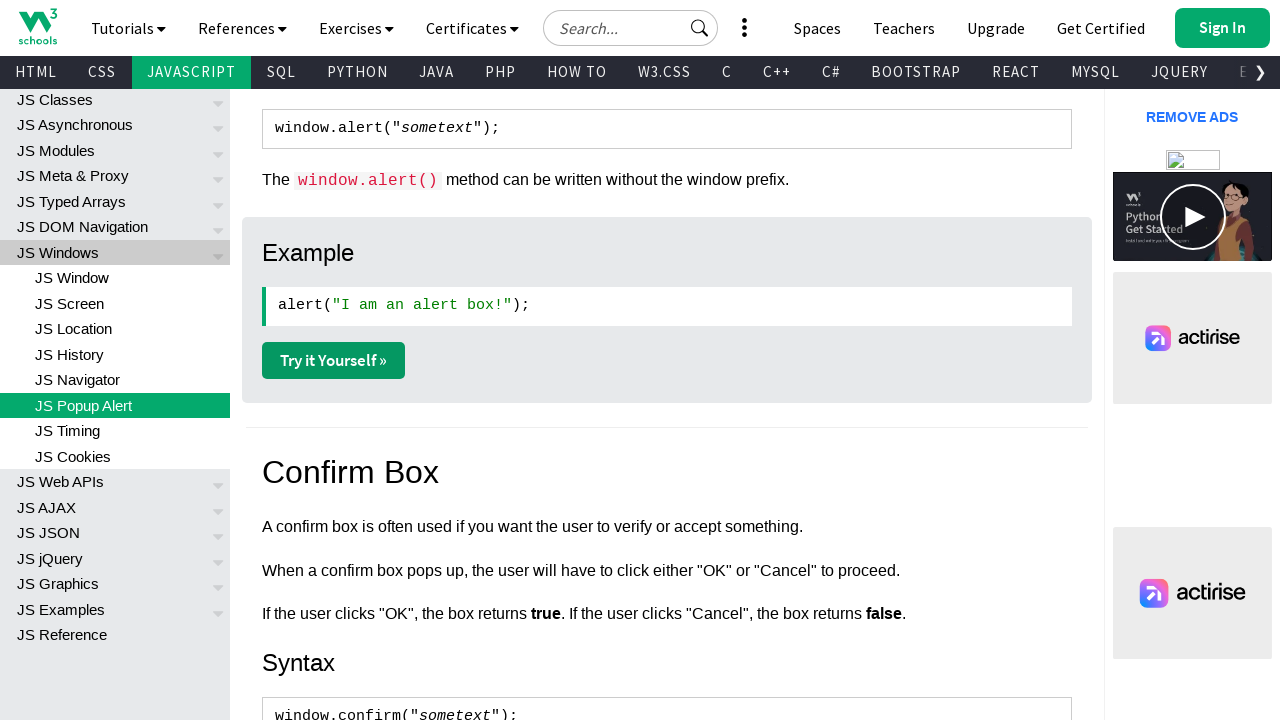

Clicked second 'Try it Yourself' link for Confirm example at (334, 361) on (//a[text()='Try it Yourself »'])[2]
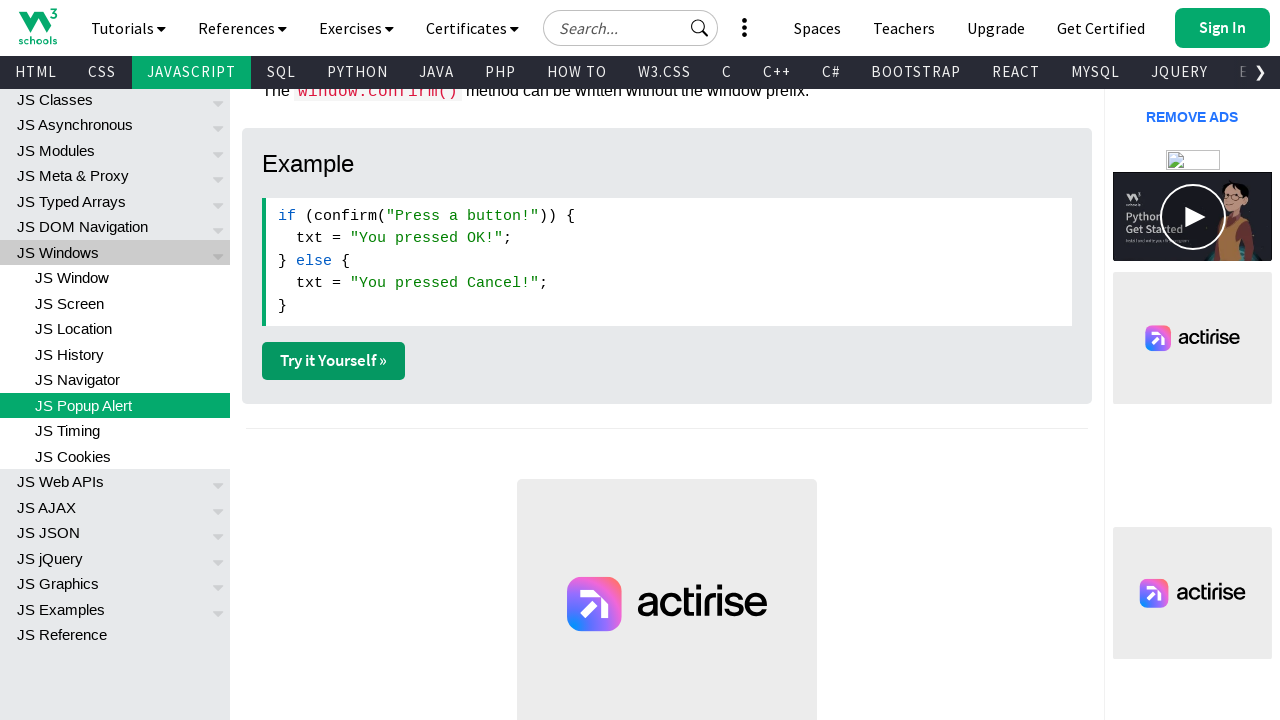

Waited 2 seconds for Confirm example window to load
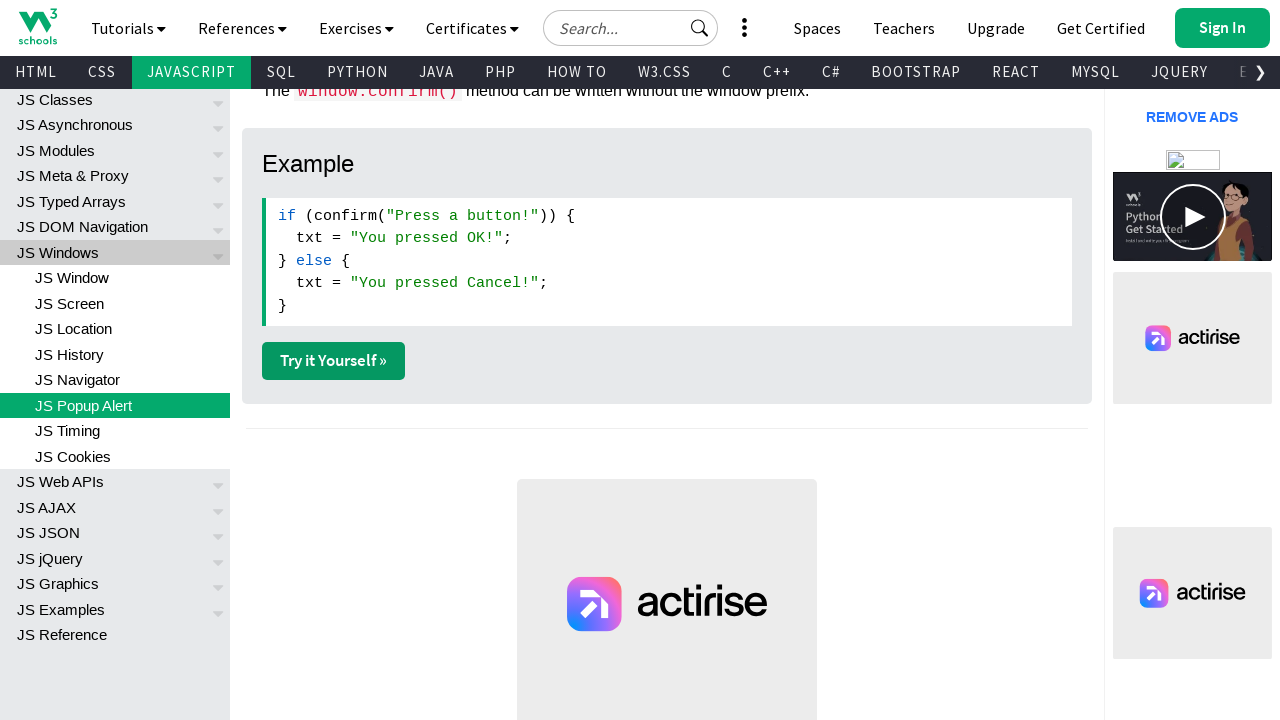

Clicked third 'Try it Yourself' link for Prompt example at (334, 361) on (//a[text()='Try it Yourself »'])[3]
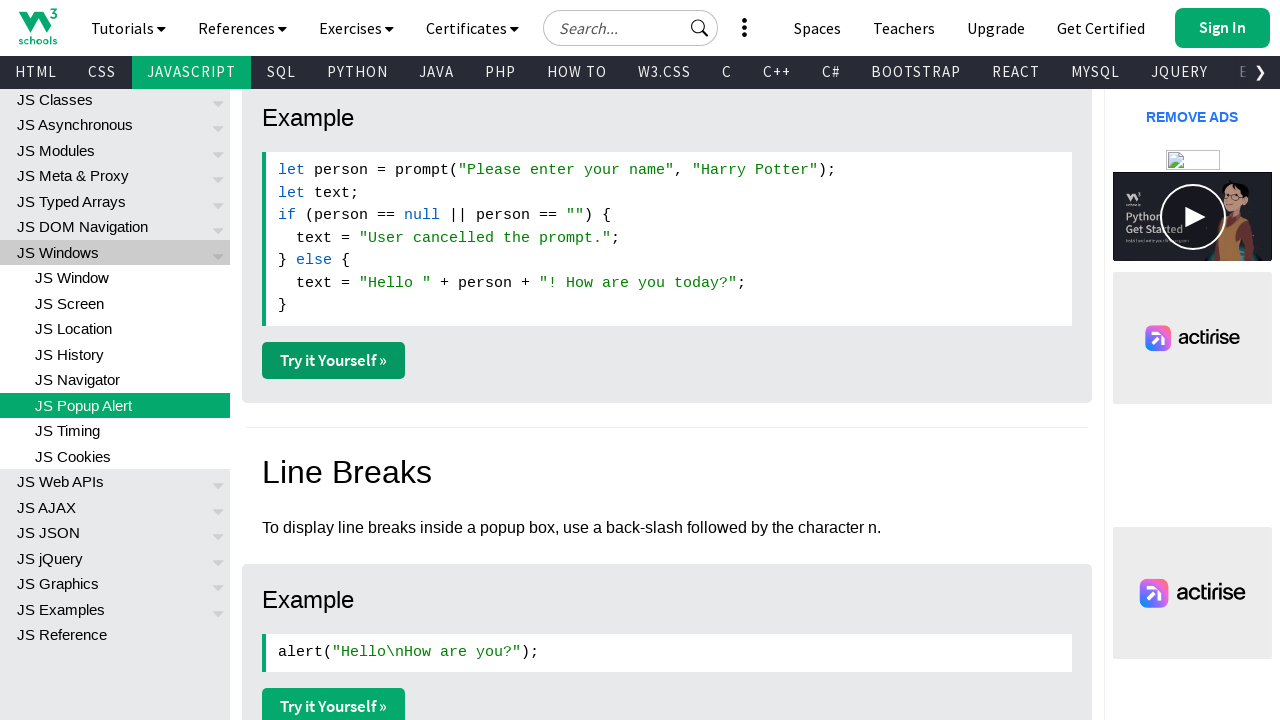

Waited 2 seconds for Prompt example window to load
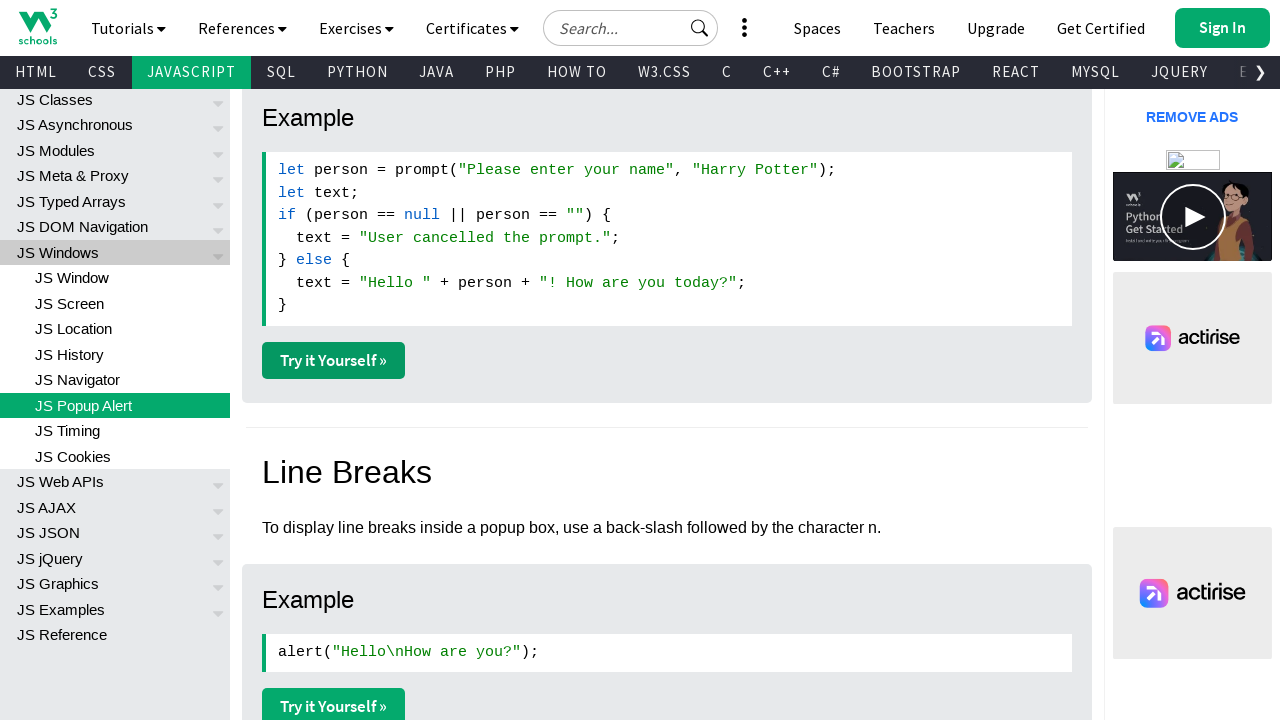

Clicked fourth 'Try it Yourself' link for Line breaks example at (334, 702) on (//a[text()='Try it Yourself »'])[4]
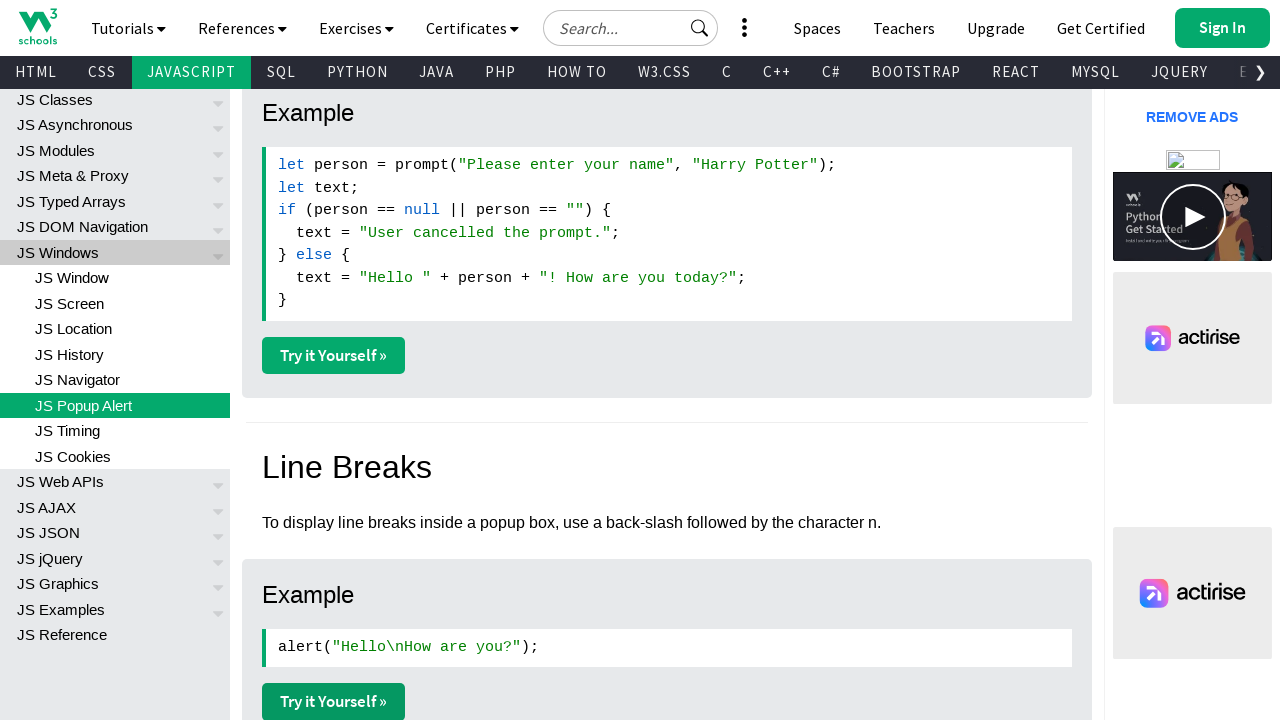

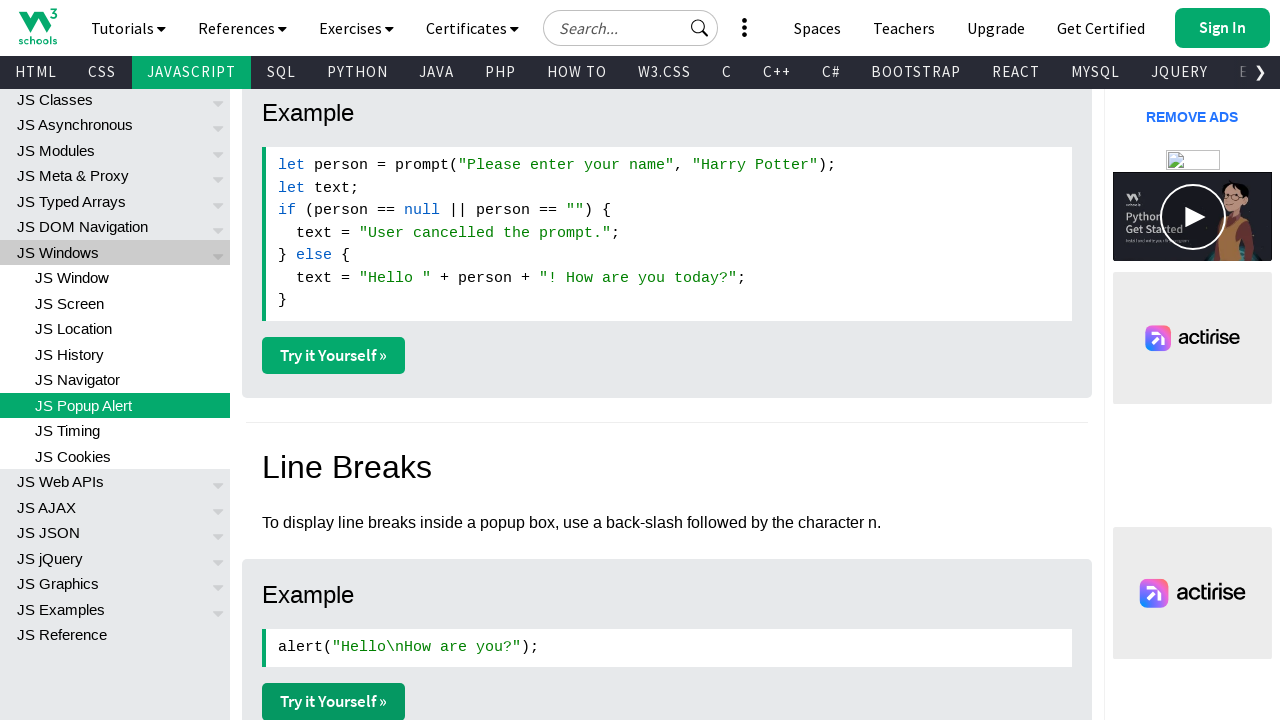